Tests that the toggle all checkbox updates its state when individual items are completed or cleared

Starting URL: https://demo.playwright.dev/todomvc

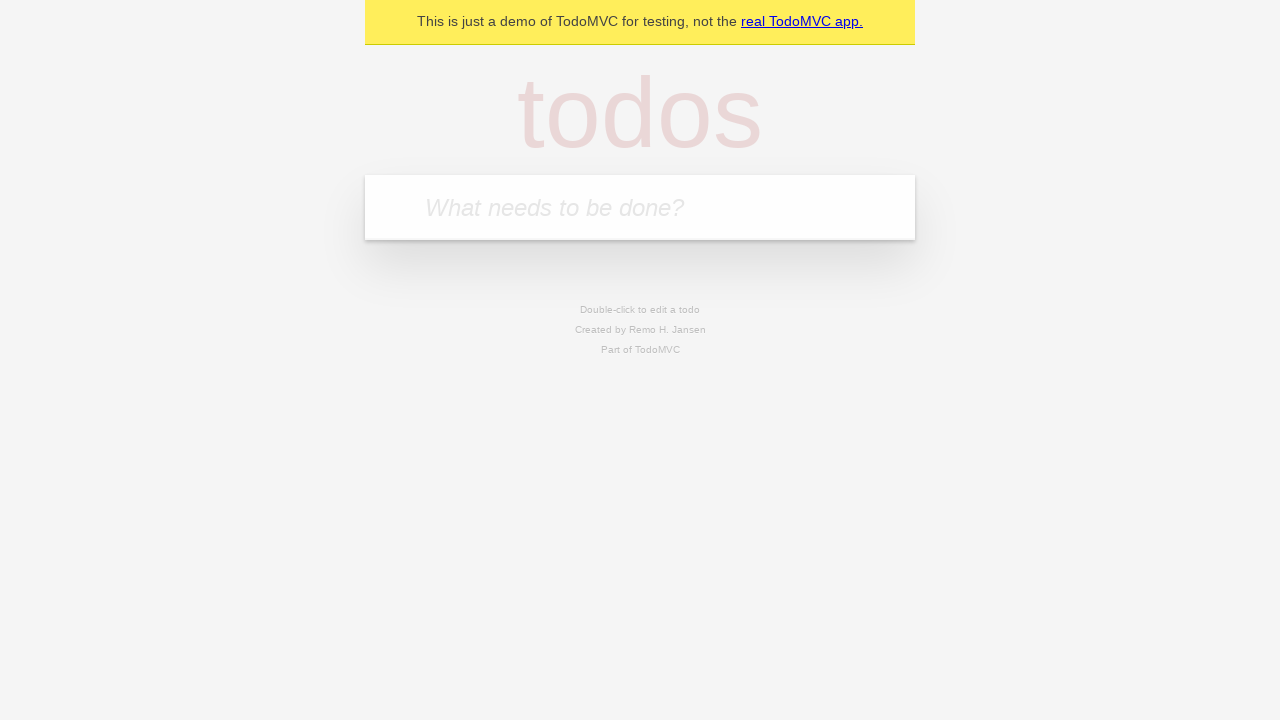

Located the 'What needs to be done?' input field
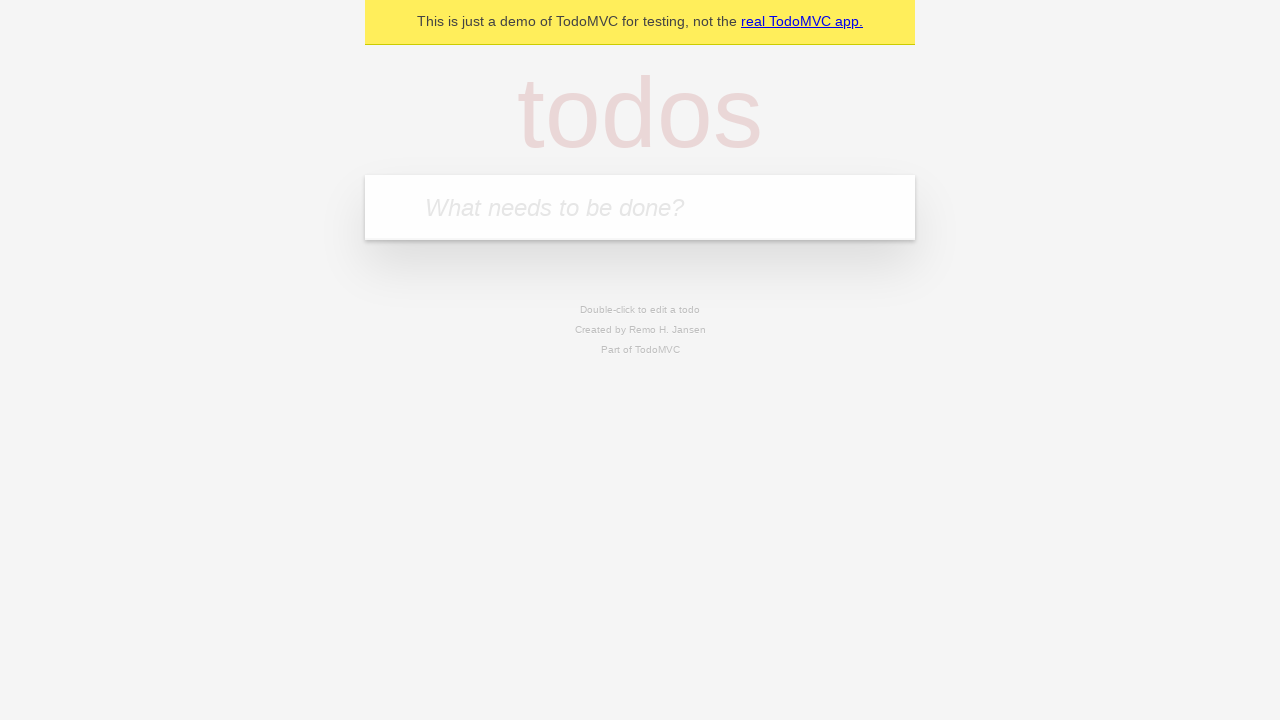

Filled input with todo item 'buy some cheese' on internal:attr=[placeholder="What needs to be done?"i]
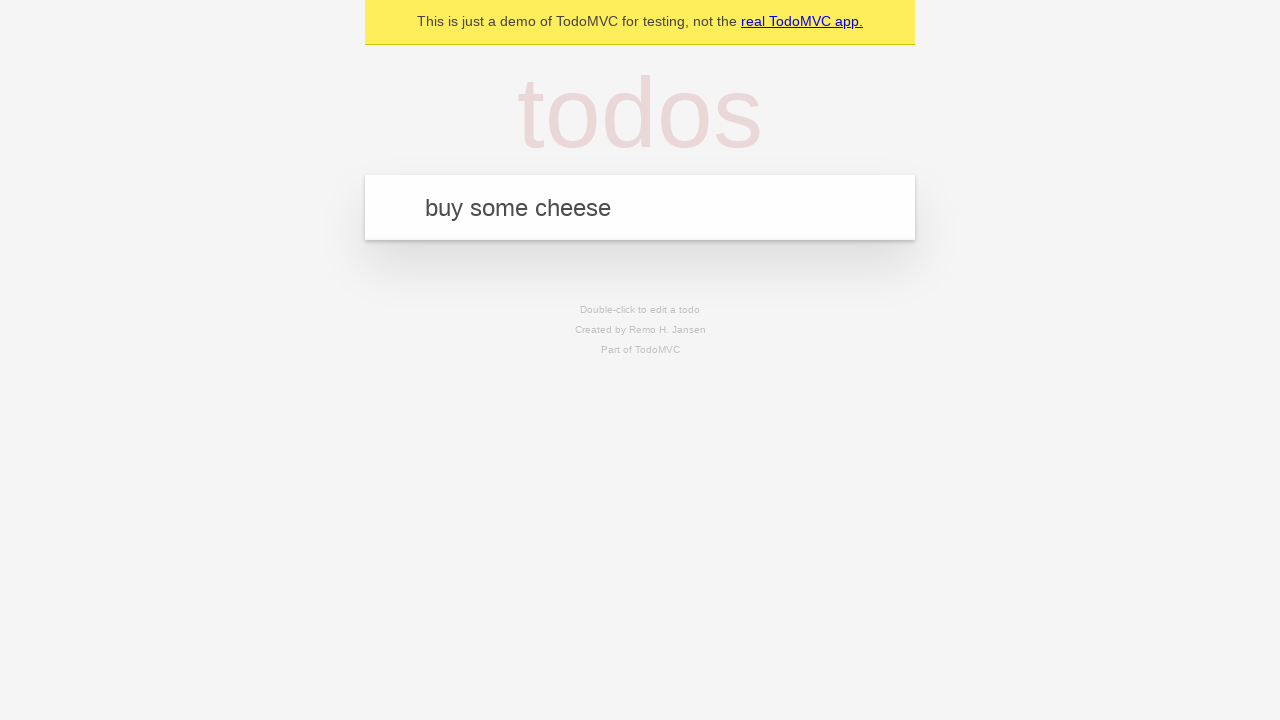

Pressed Enter to add todo 'buy some cheese' on internal:attr=[placeholder="What needs to be done?"i]
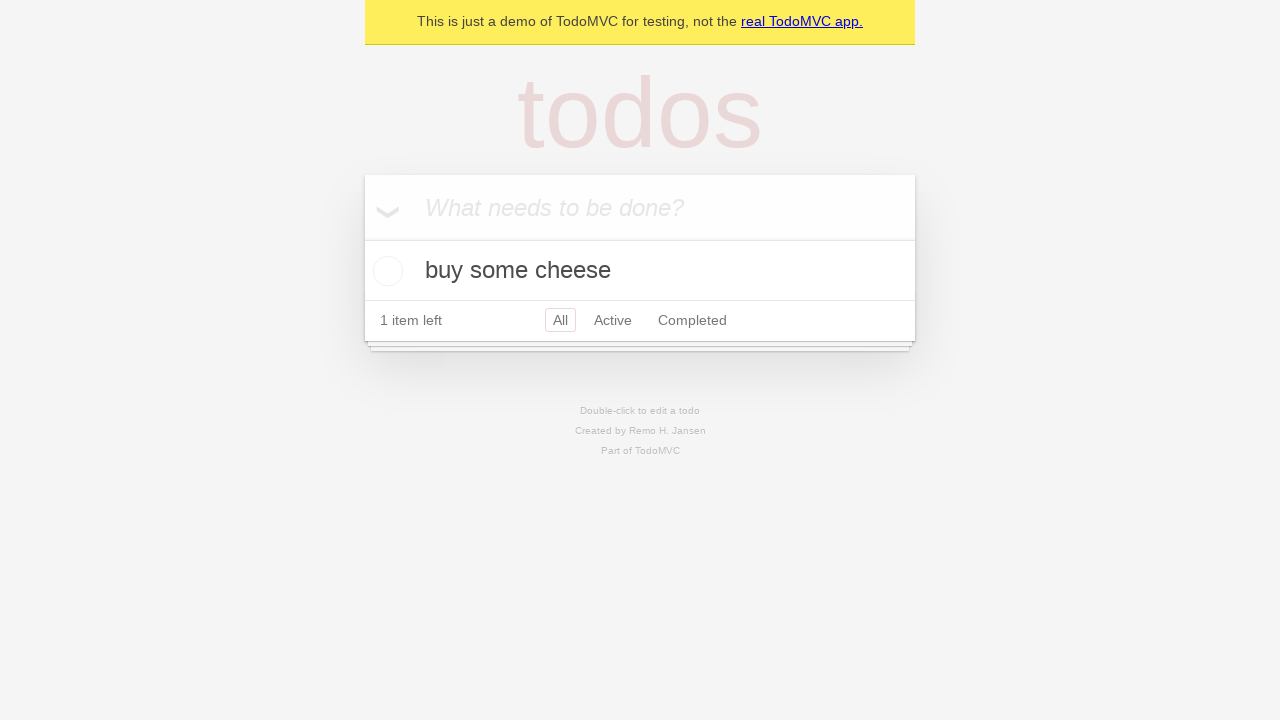

Filled input with todo item 'feed the cat' on internal:attr=[placeholder="What needs to be done?"i]
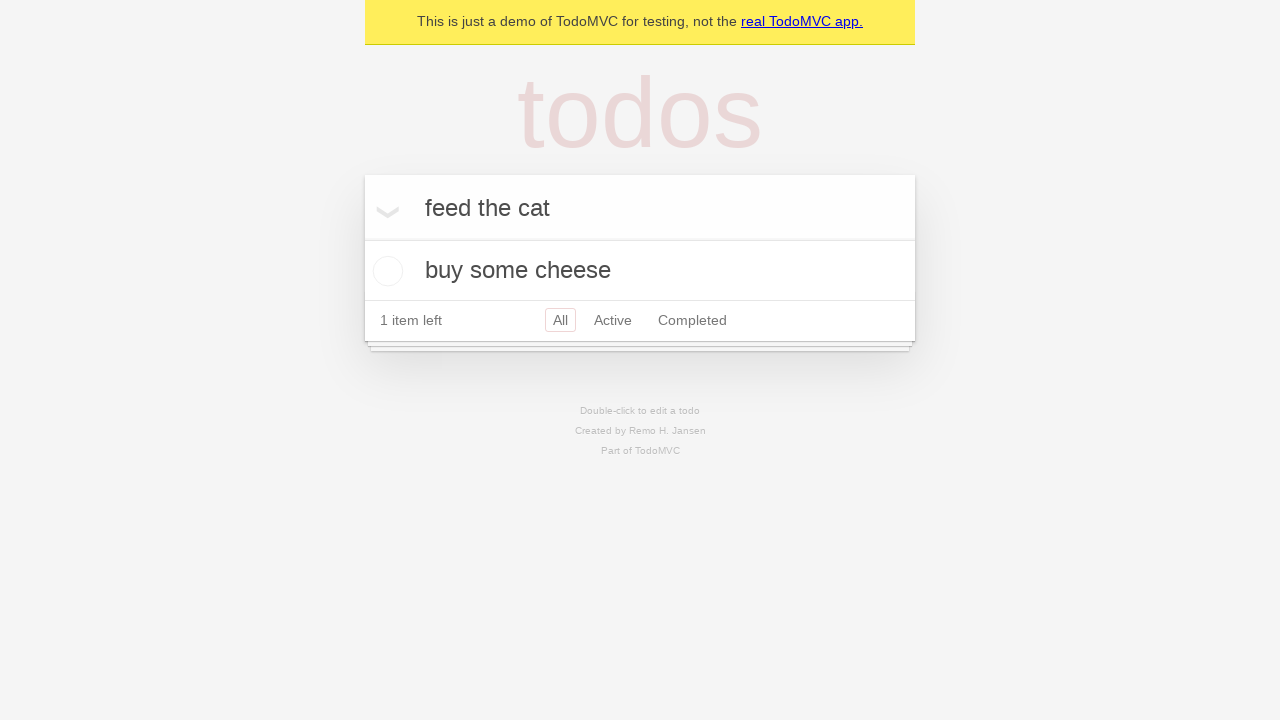

Pressed Enter to add todo 'feed the cat' on internal:attr=[placeholder="What needs to be done?"i]
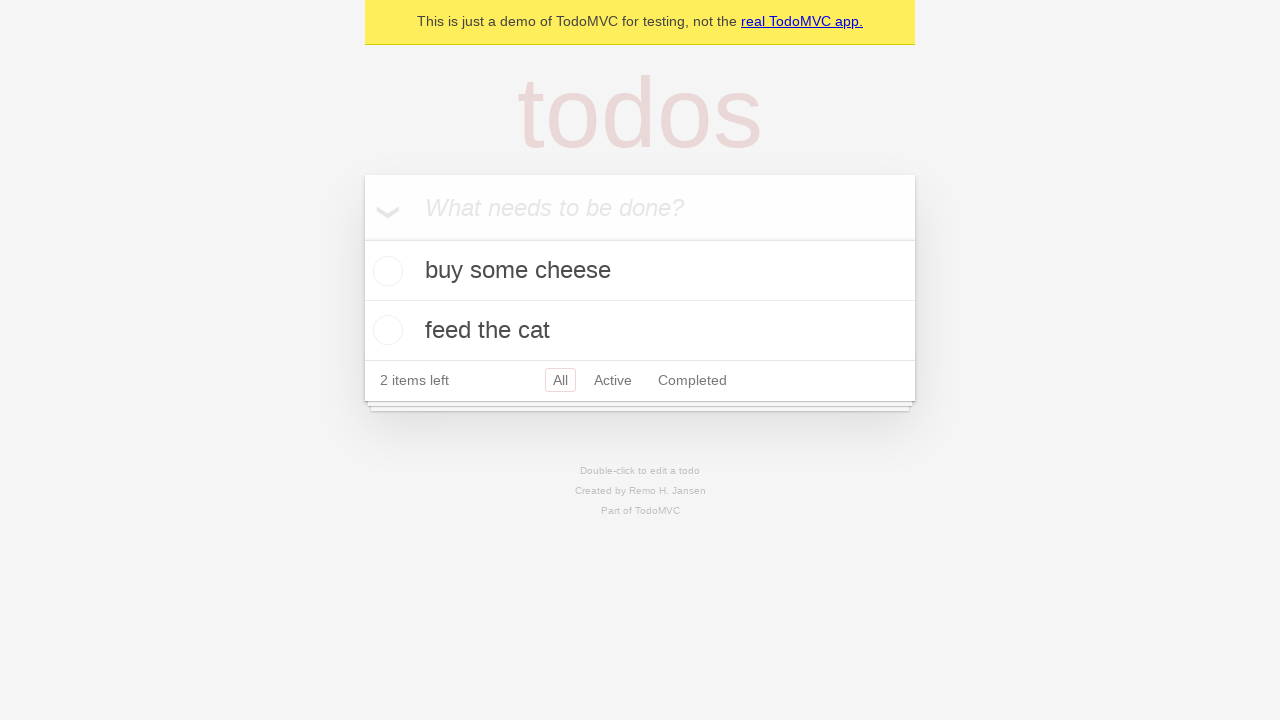

Filled input with todo item 'book a doctors appointment' on internal:attr=[placeholder="What needs to be done?"i]
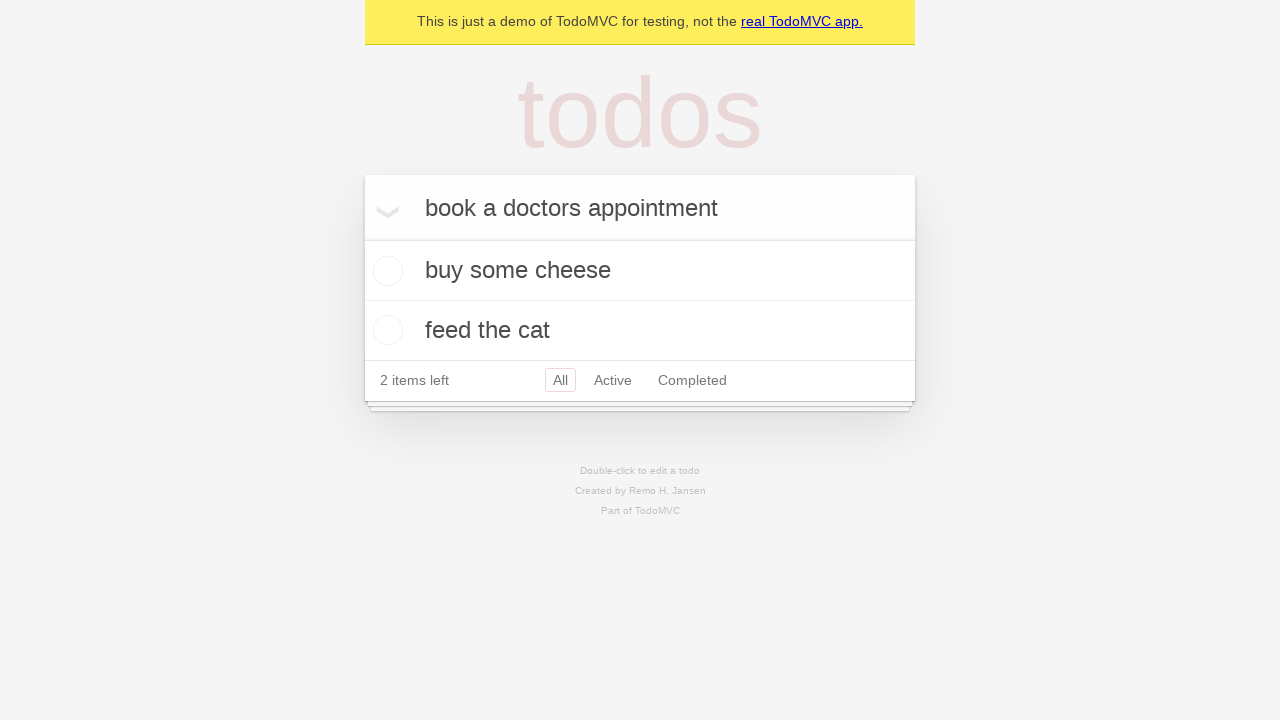

Pressed Enter to add todo 'book a doctors appointment' on internal:attr=[placeholder="What needs to be done?"i]
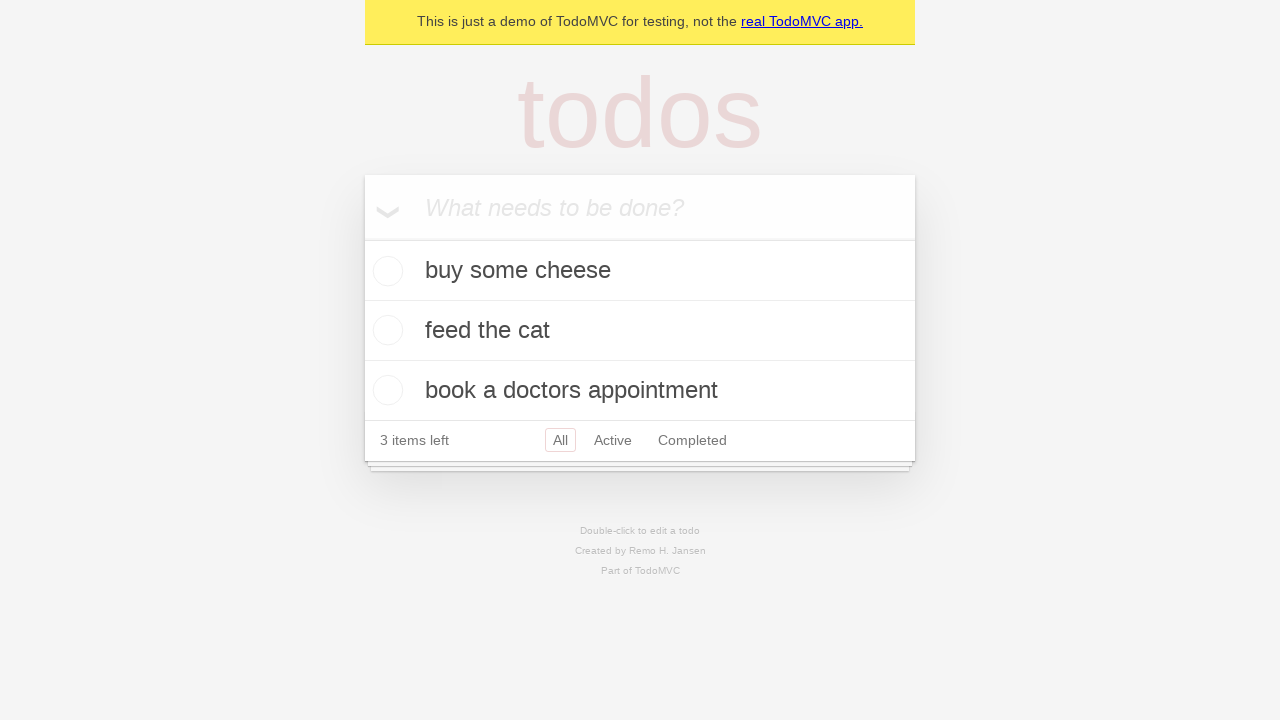

Waited for all three todo items to be added to the list
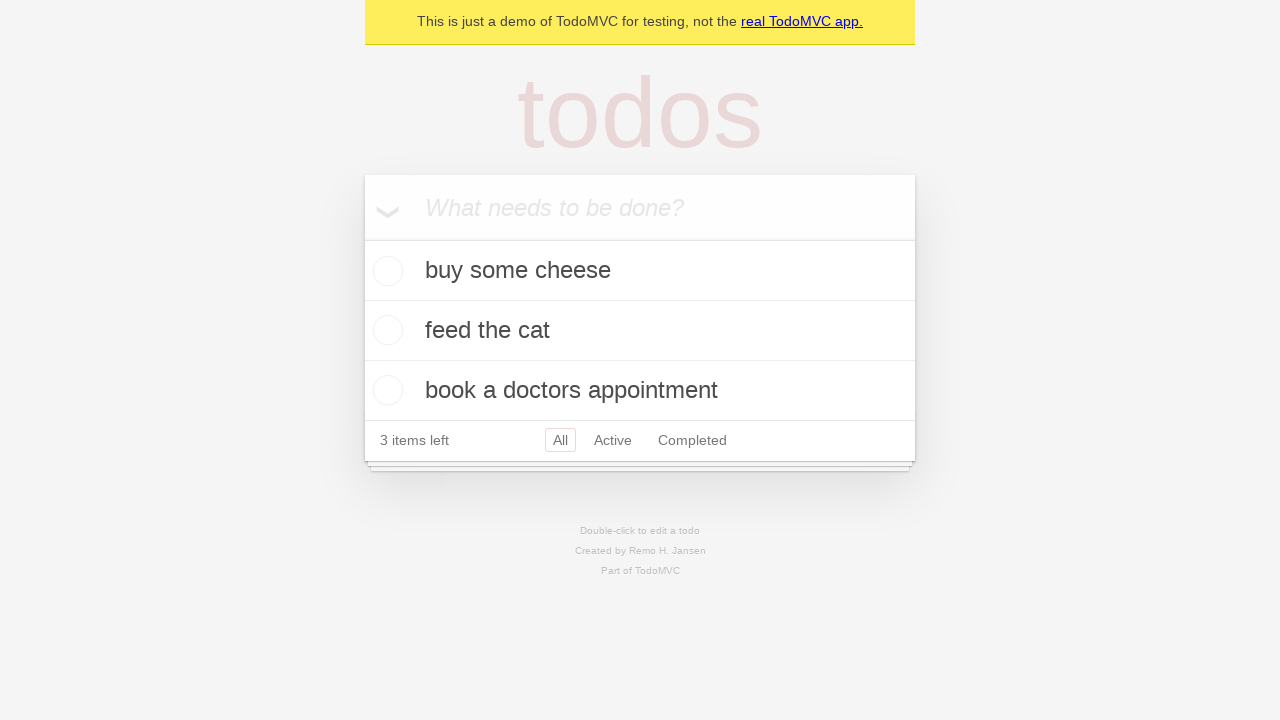

Located the 'Mark all as complete' toggle checkbox
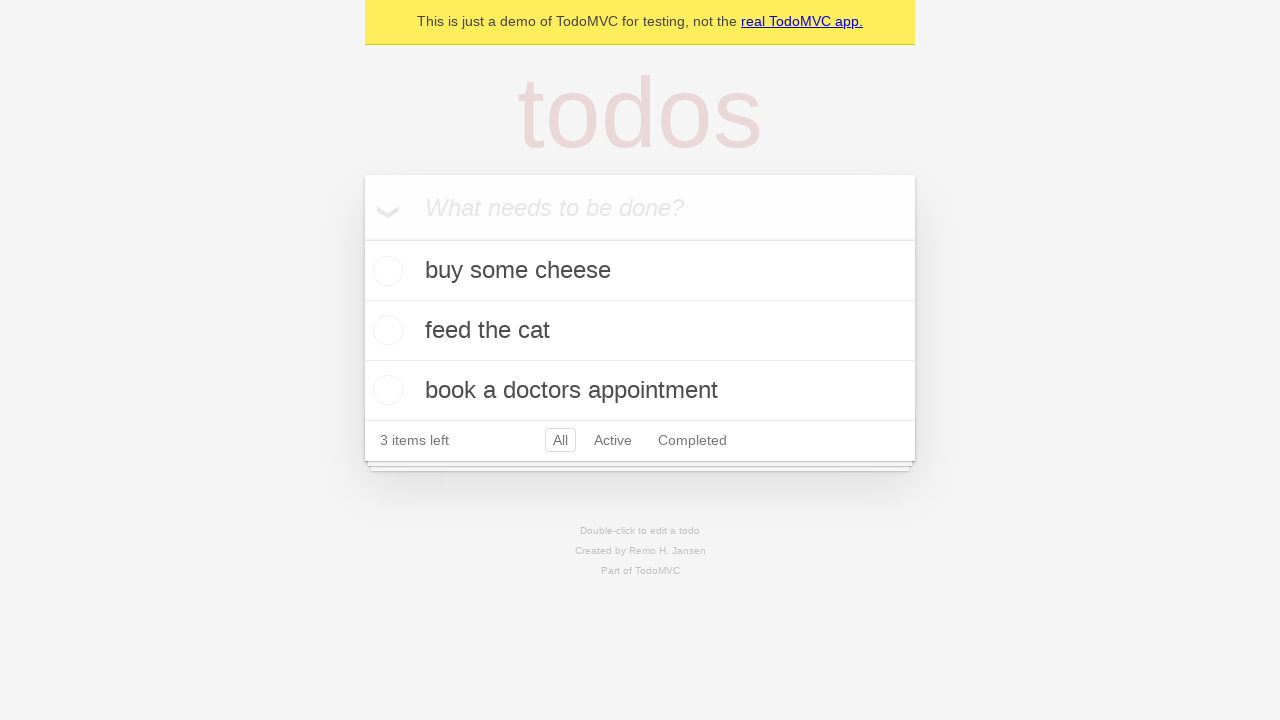

Checked the toggle all checkbox to mark all items as complete at (362, 238) on internal:label="Mark all as complete"i
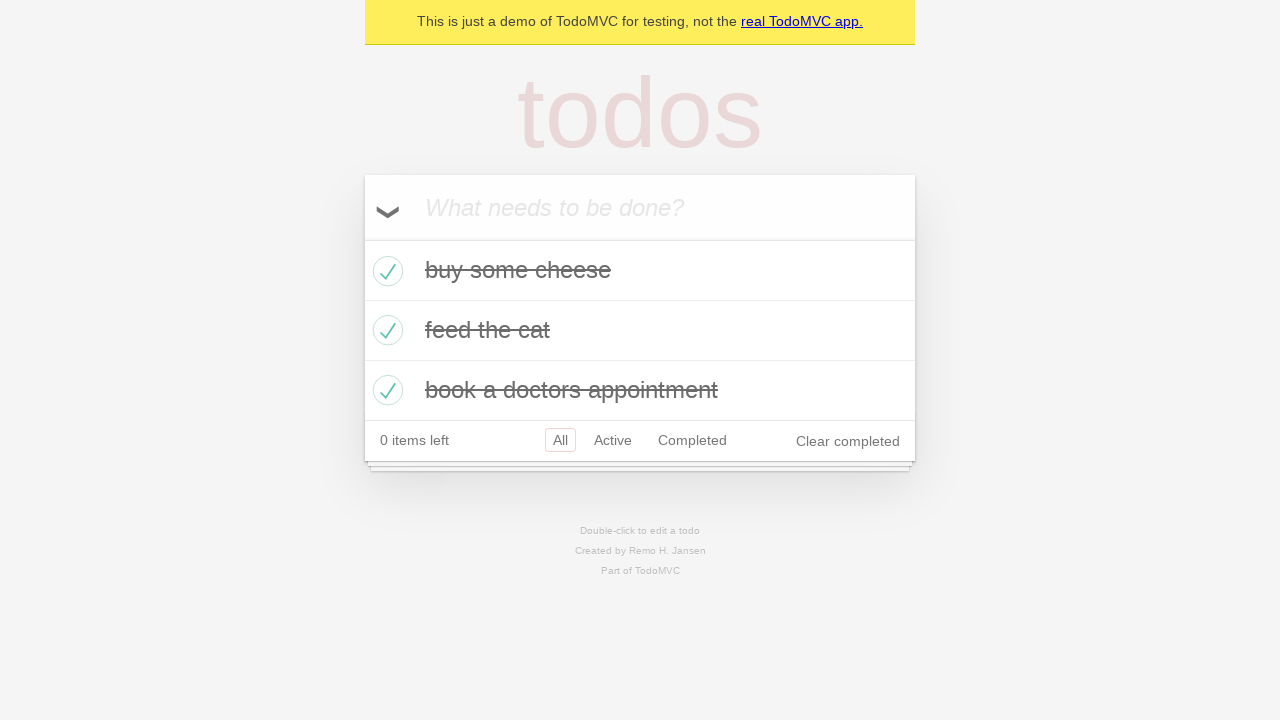

Waited for all todo items to be marked as completed
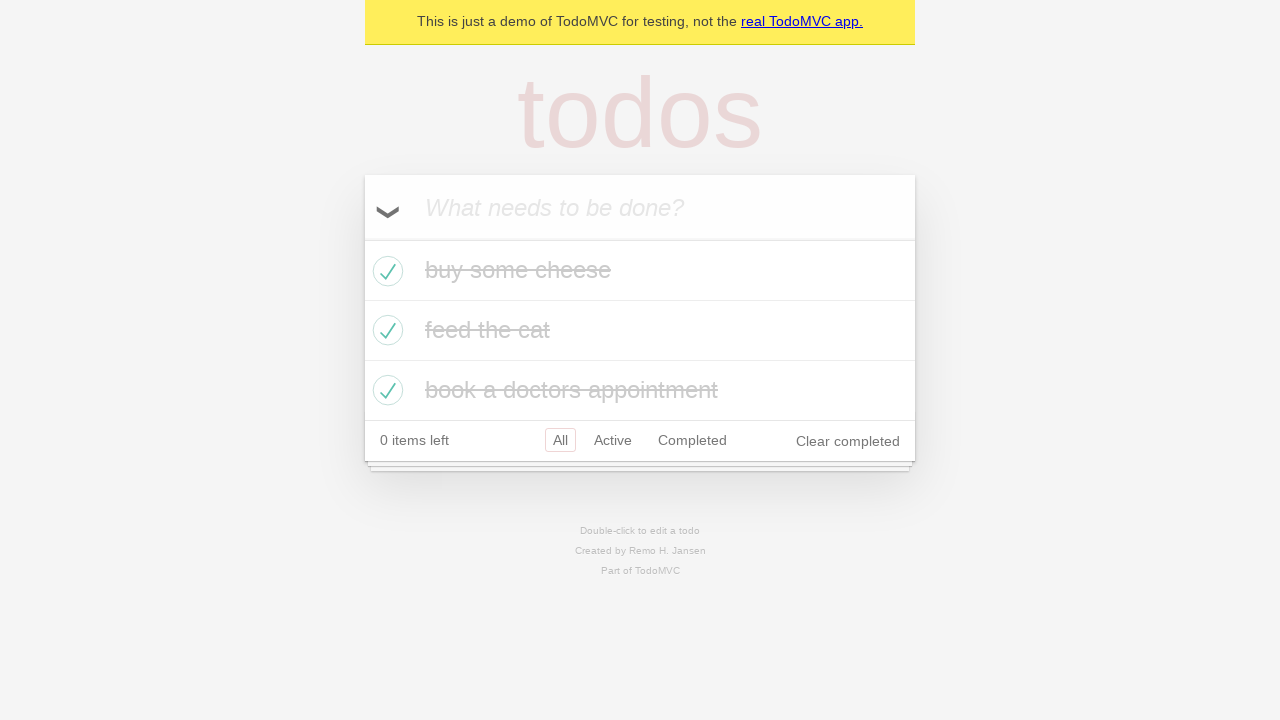

Located the first todo item
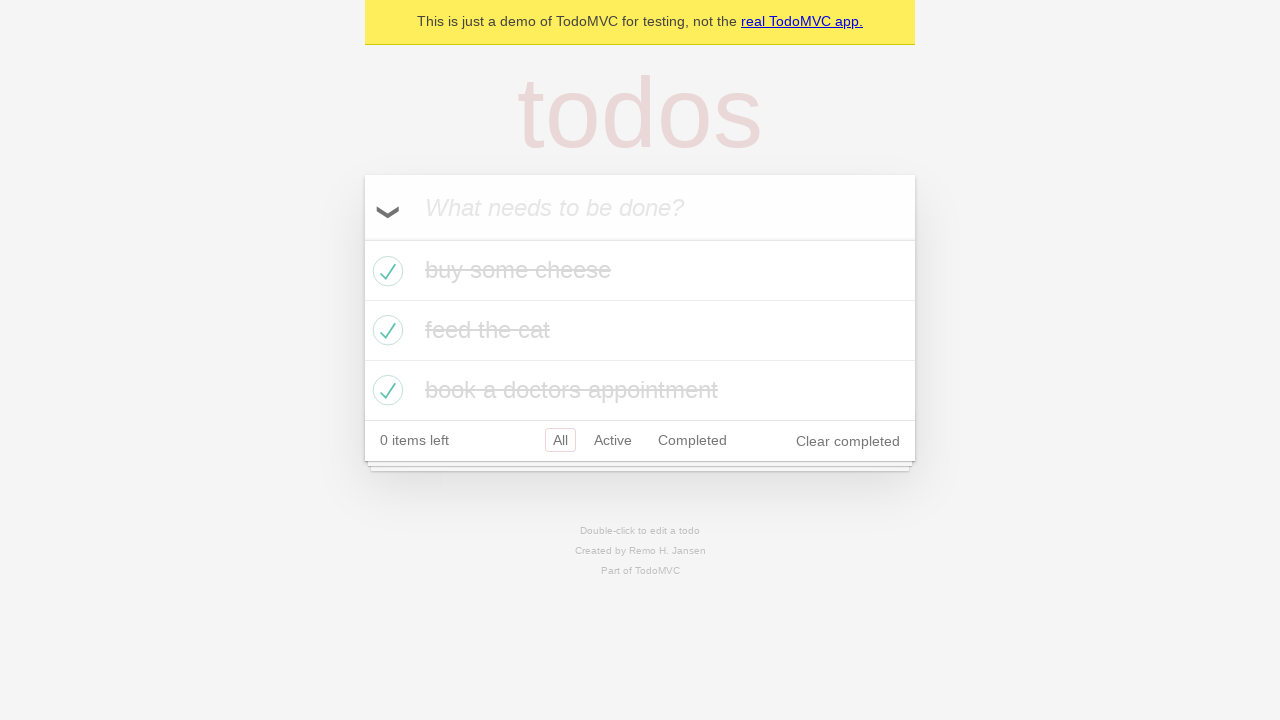

Unchecked the first todo item checkbox at (385, 271) on [data-testid='todo-item'] >> nth=0 >> internal:role=checkbox
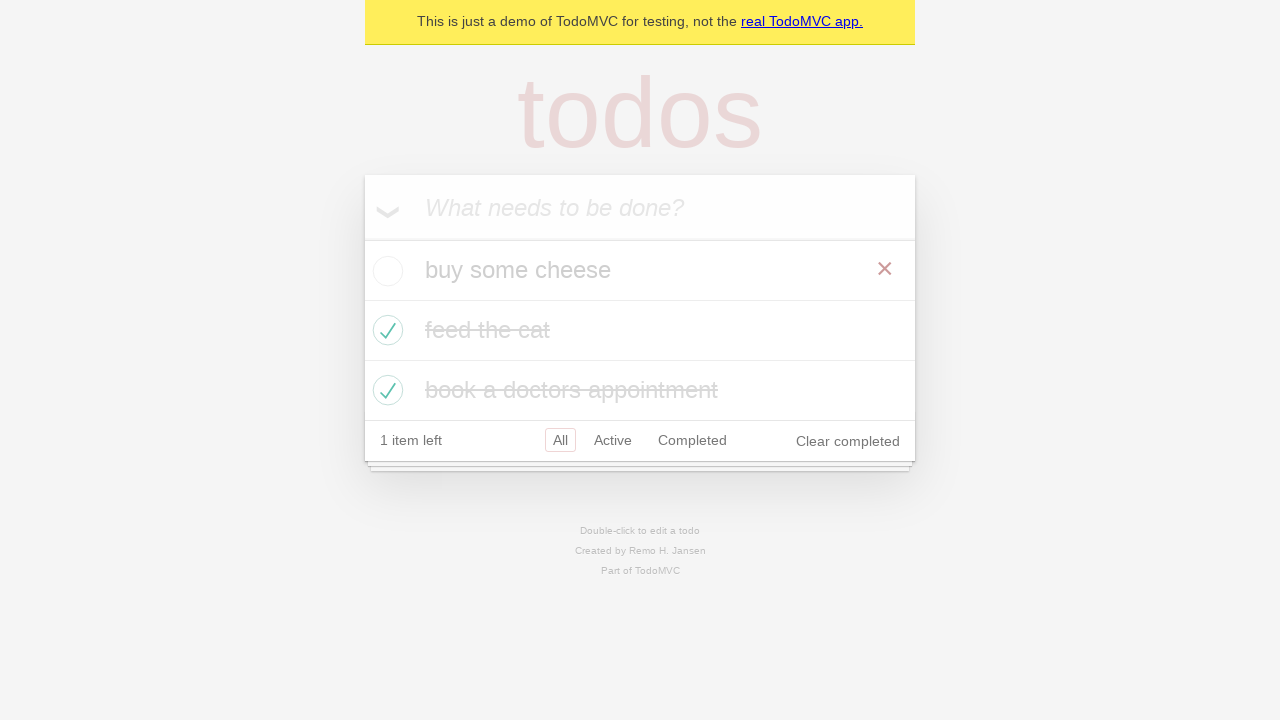

Waited 300ms for state update after unchecking first item
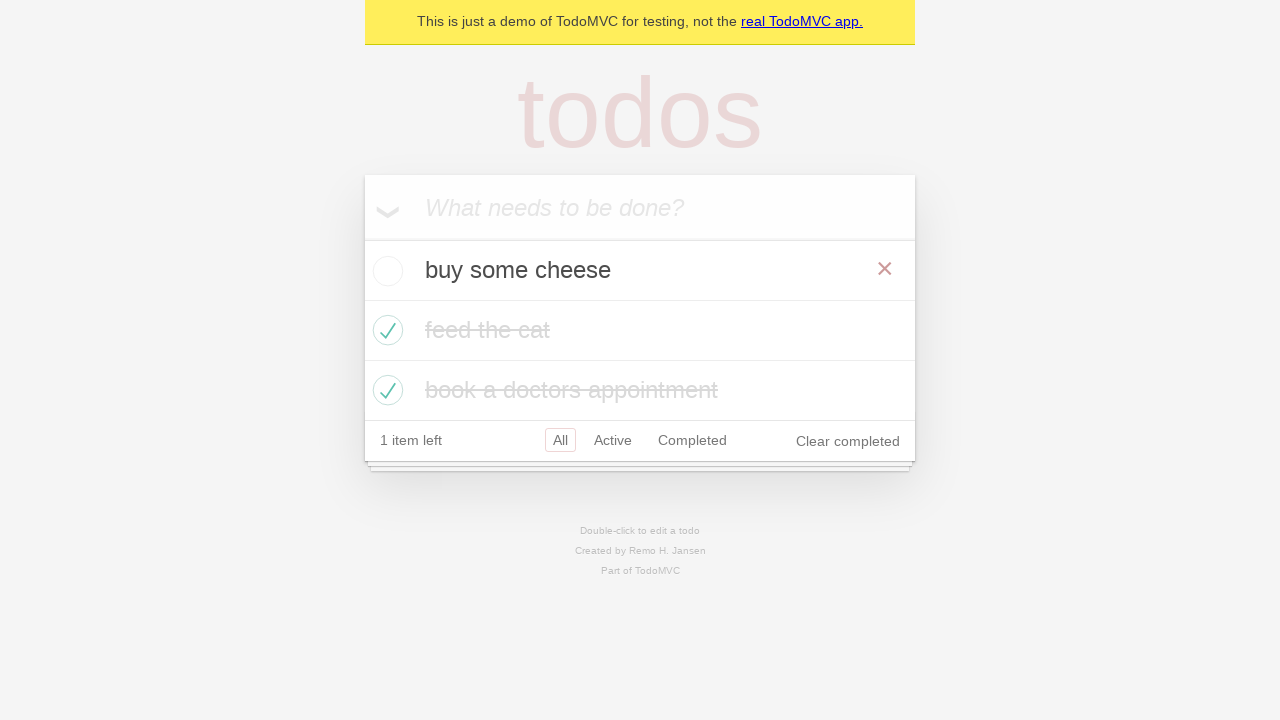

Checked the first todo item checkbox again at (385, 271) on [data-testid='todo-item'] >> nth=0 >> internal:role=checkbox
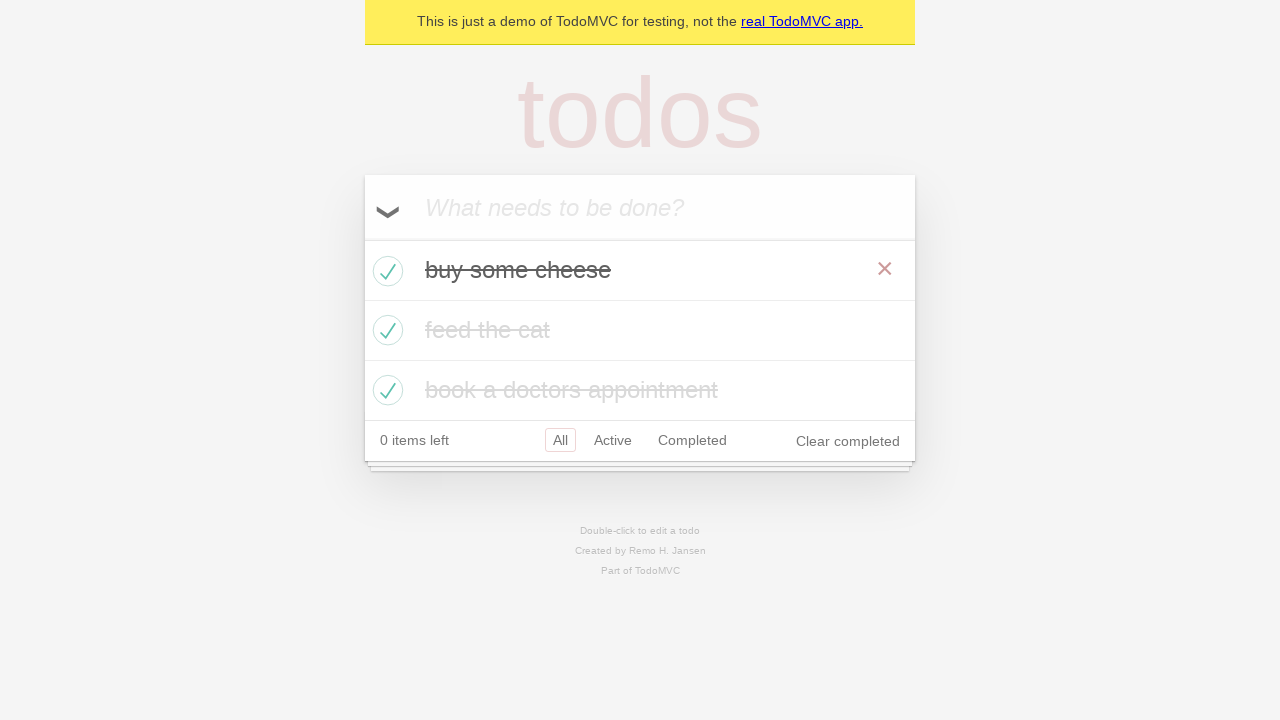

Waited 300ms for state update after rechecking first item
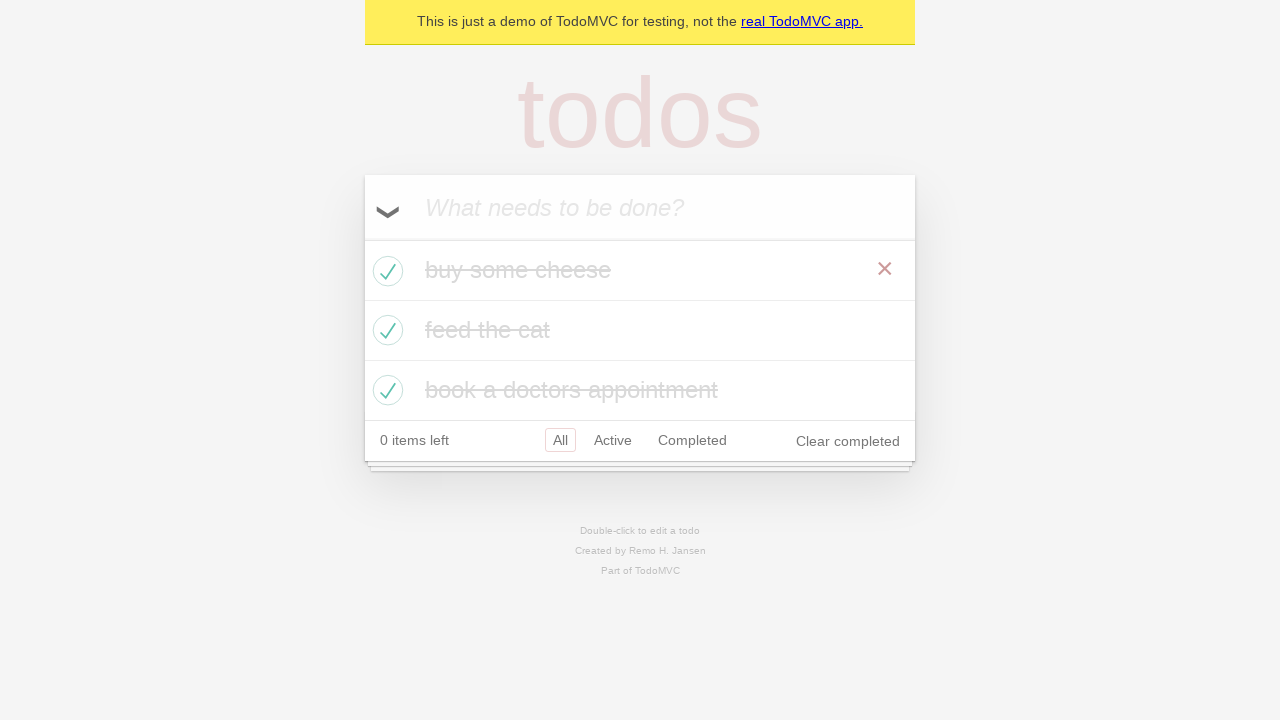

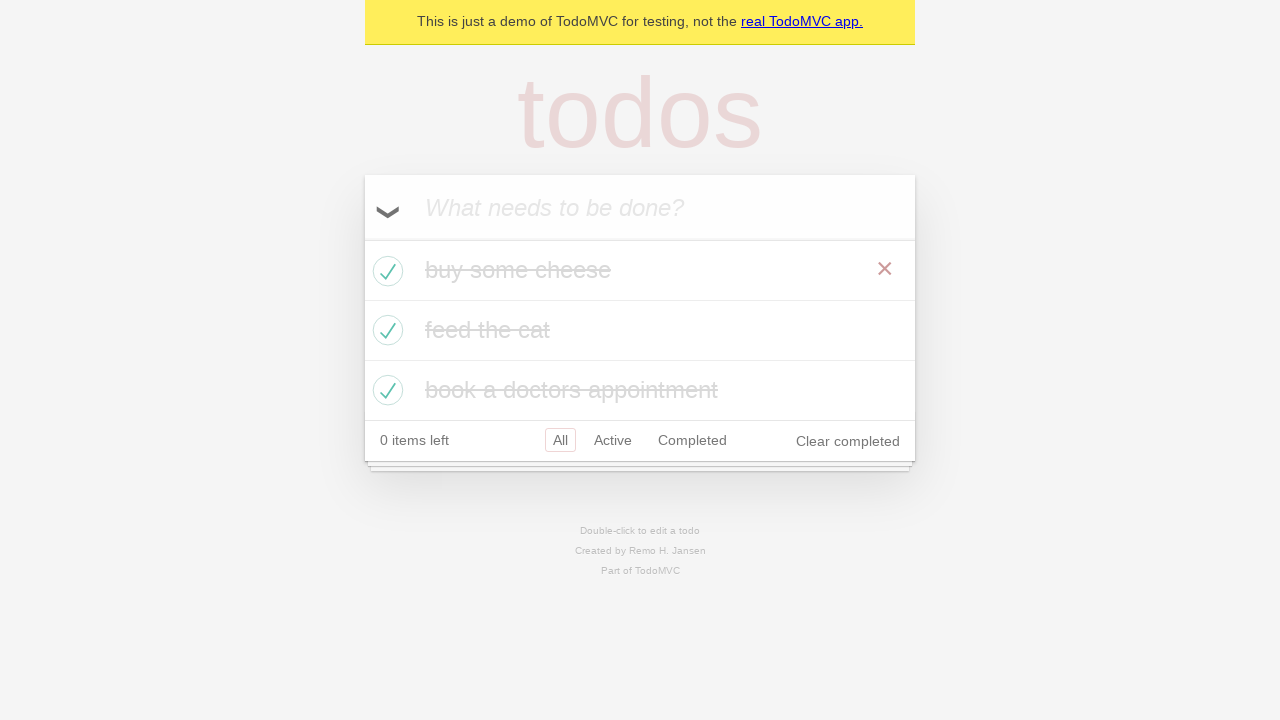